Tests custom dropdown functionality by clicking to open a jQuery UI selectmenu dropdown, waiting for all items to load, then selecting item "18" from the list.

Starting URL: http://jqueryui.com/resources/demos/selectmenu/default.html

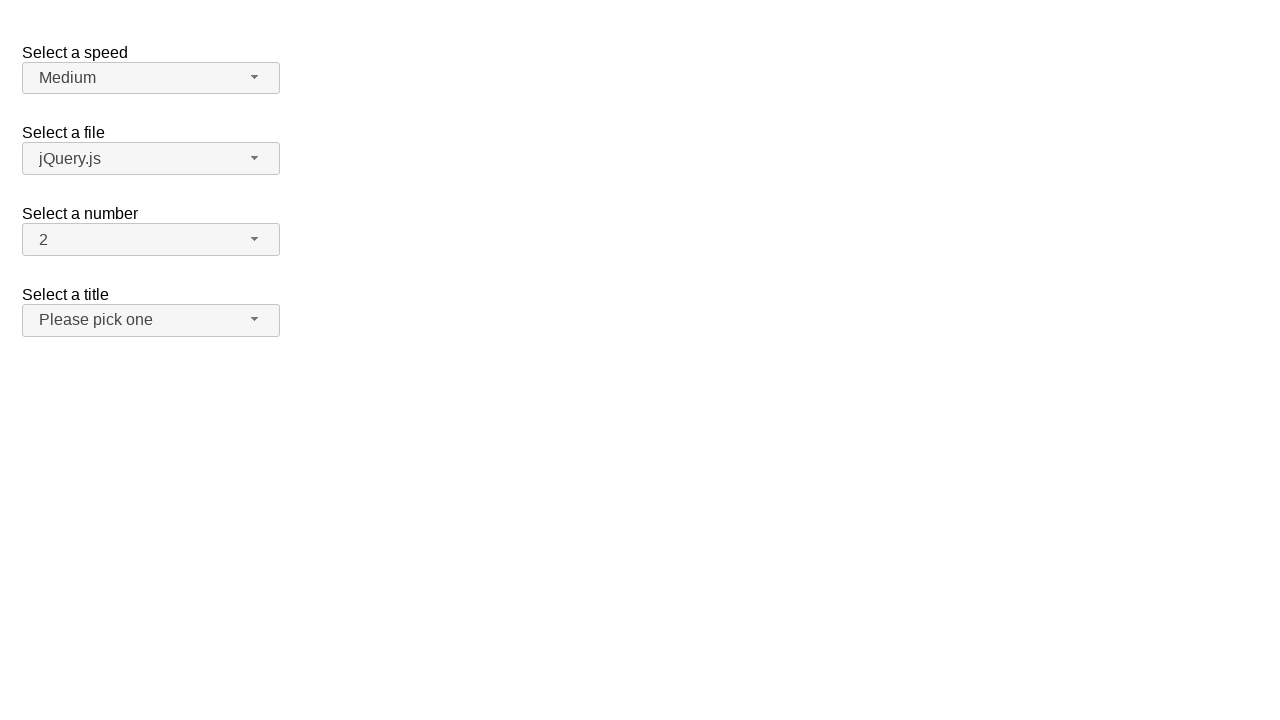

Navigated to jQuery UI selectmenu demo page
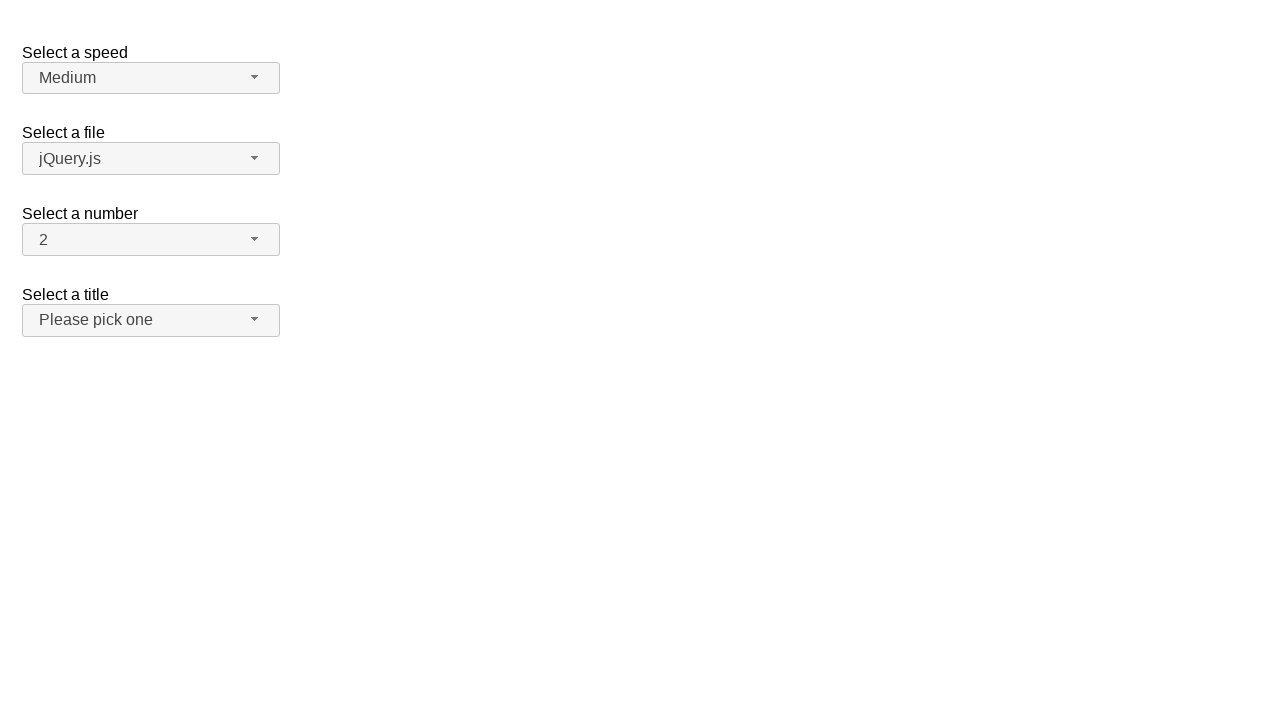

Clicked to open number dropdown at (151, 240) on span#number-button
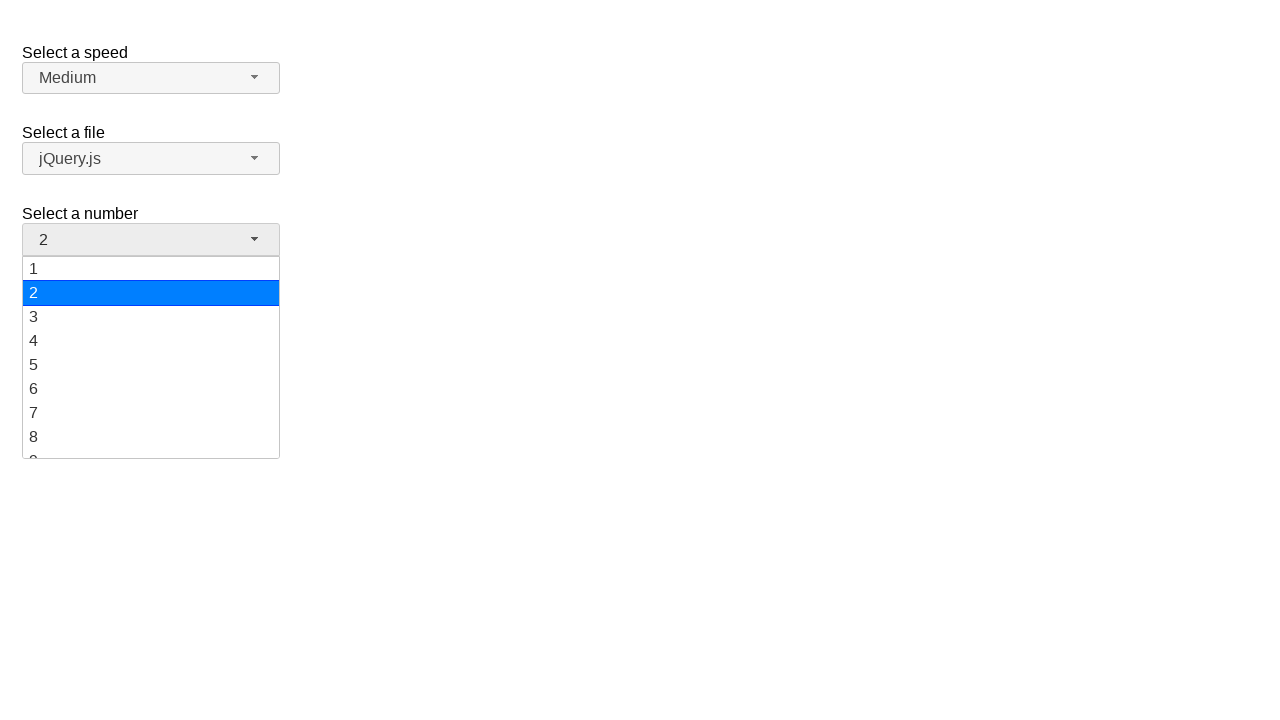

Waited for all dropdown items to load
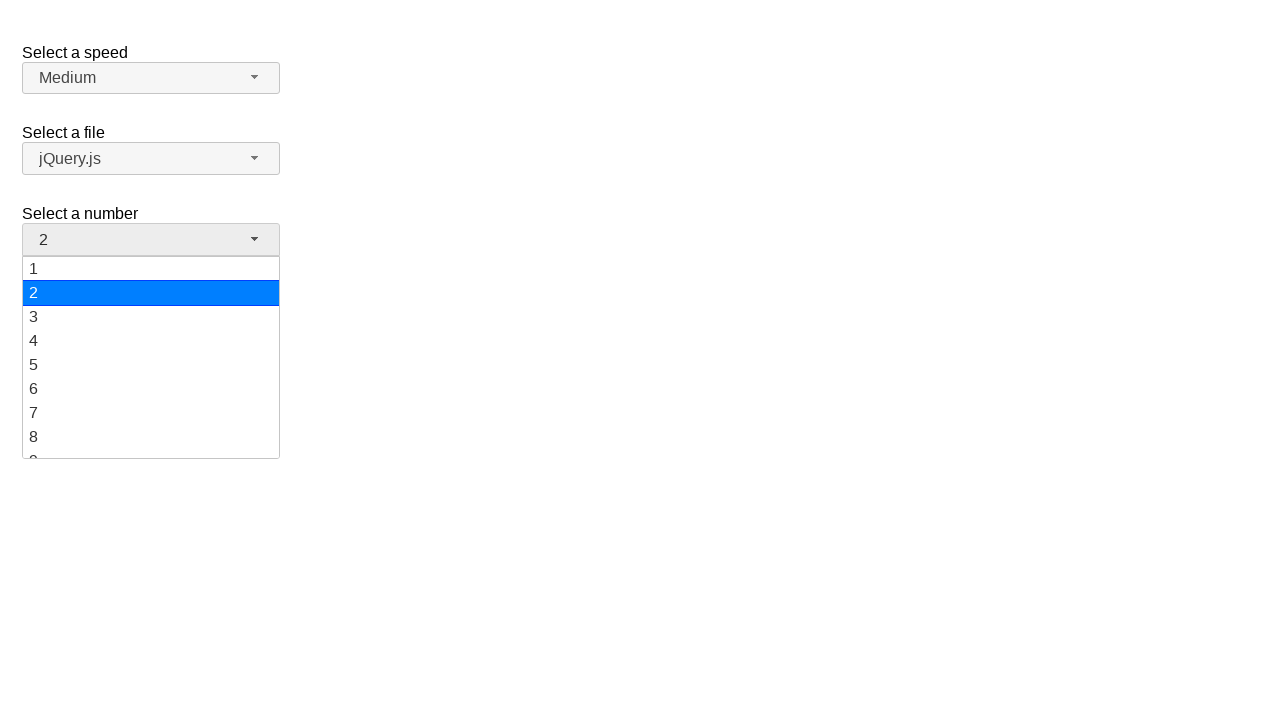

Retrieved all dropdown items
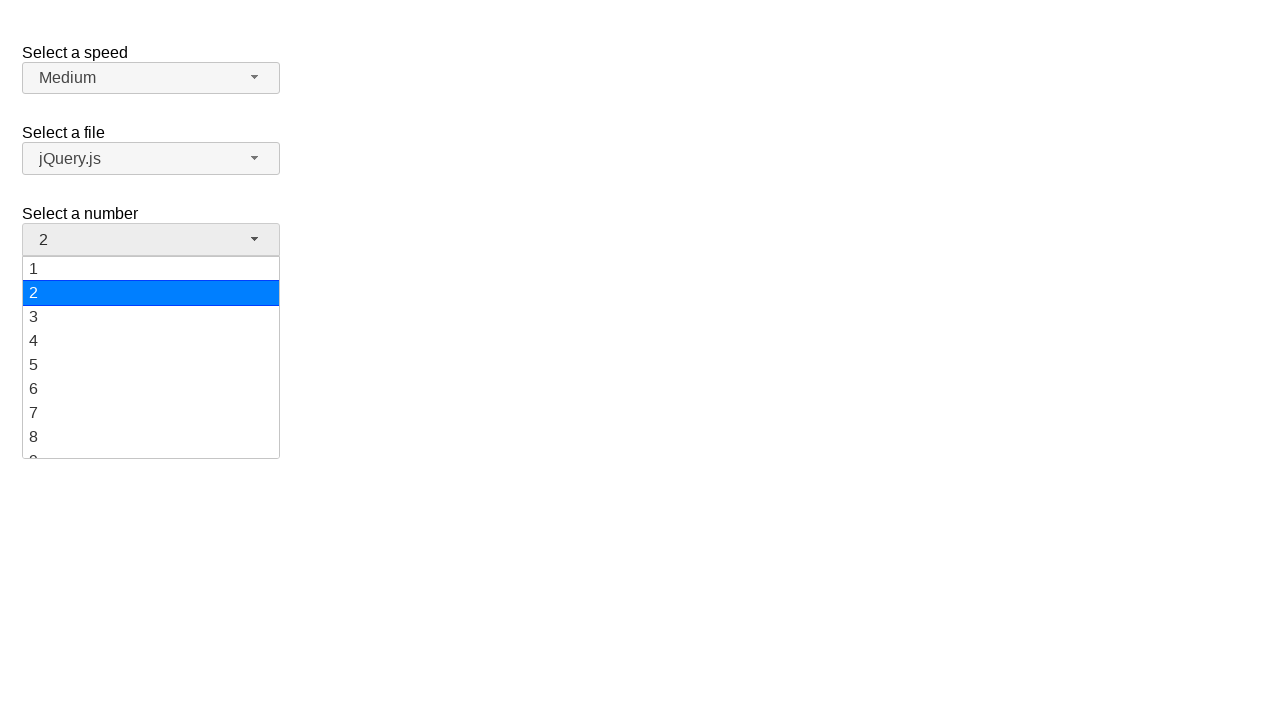

Selected item '18' from dropdown at (151, 421) on ul#number-menu div >> nth=17
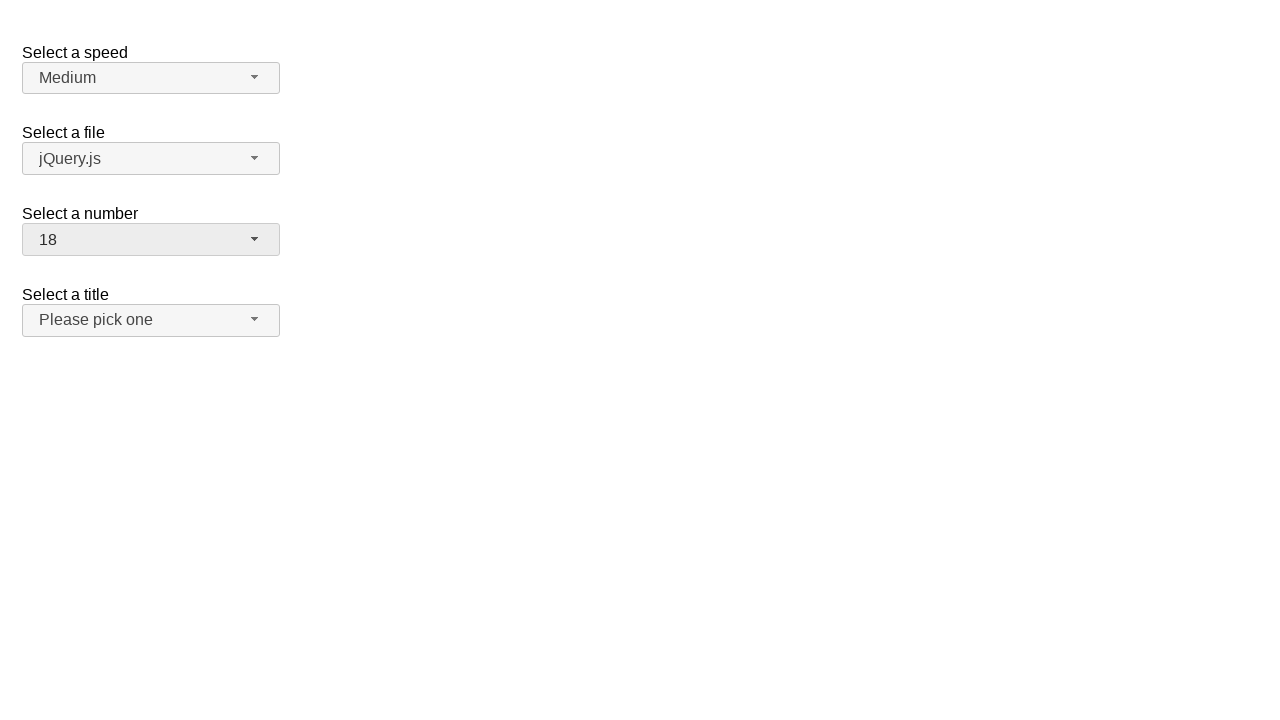

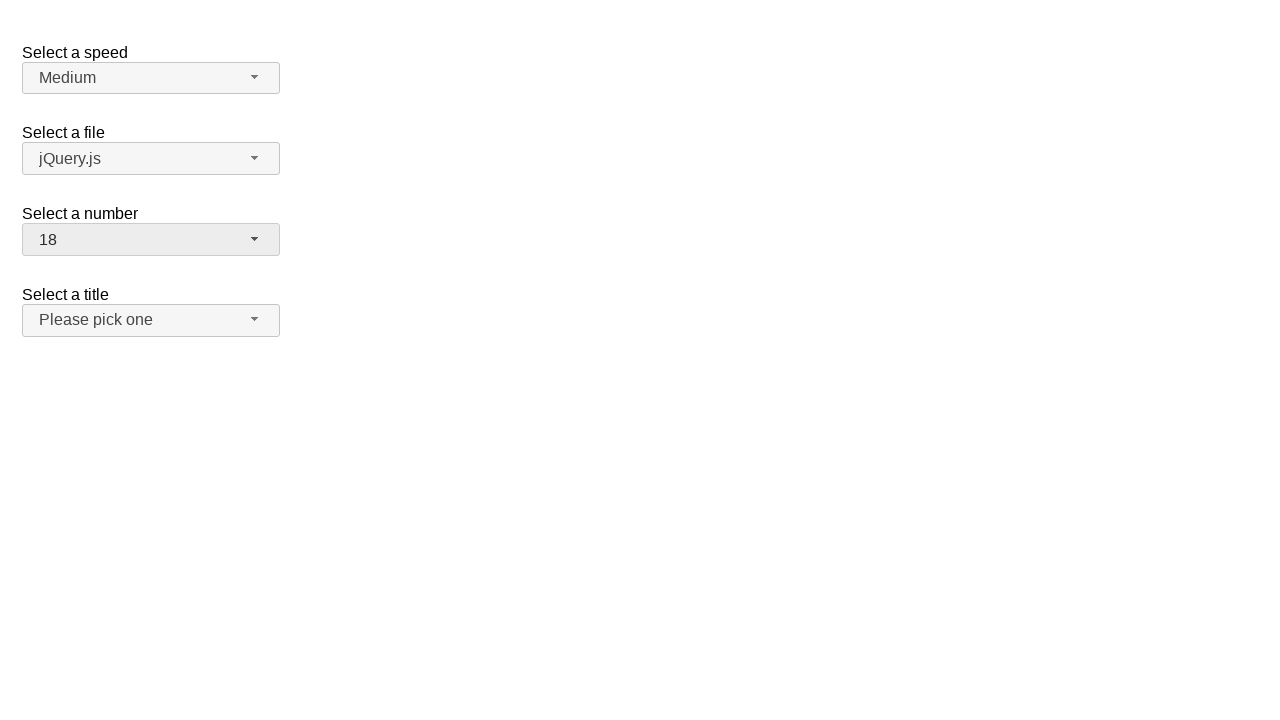